Navigates to Japan's NICT JST (Japan Standard Time) page and waits for the page to load completely.

Starting URL: https://www.nict.go.jp/JST/JST5.html

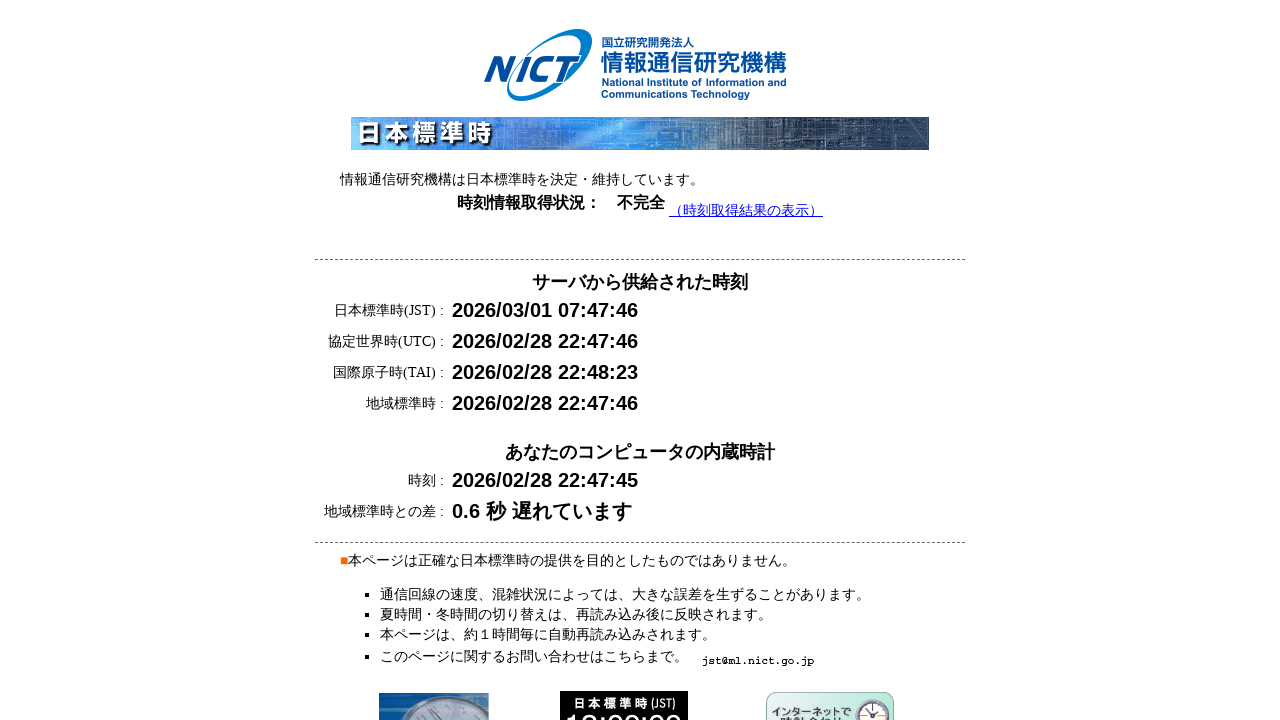

Navigated to NICT JST page
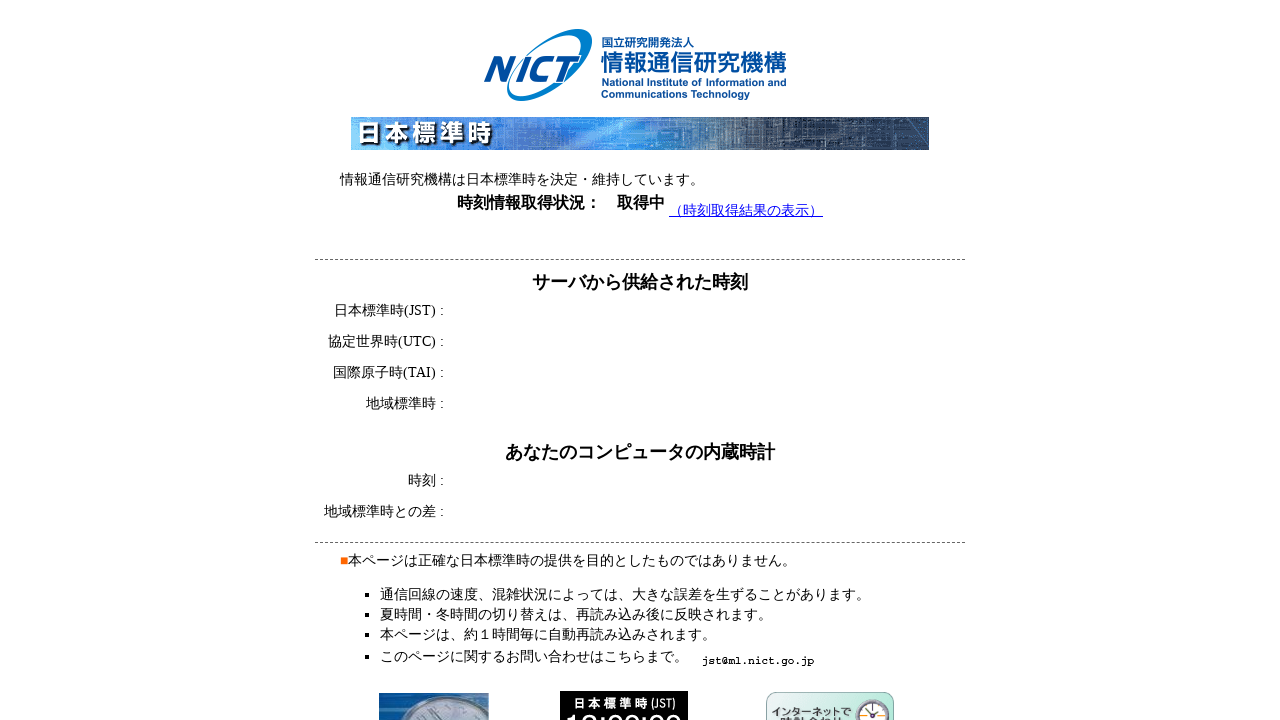

Page reached networkidle load state
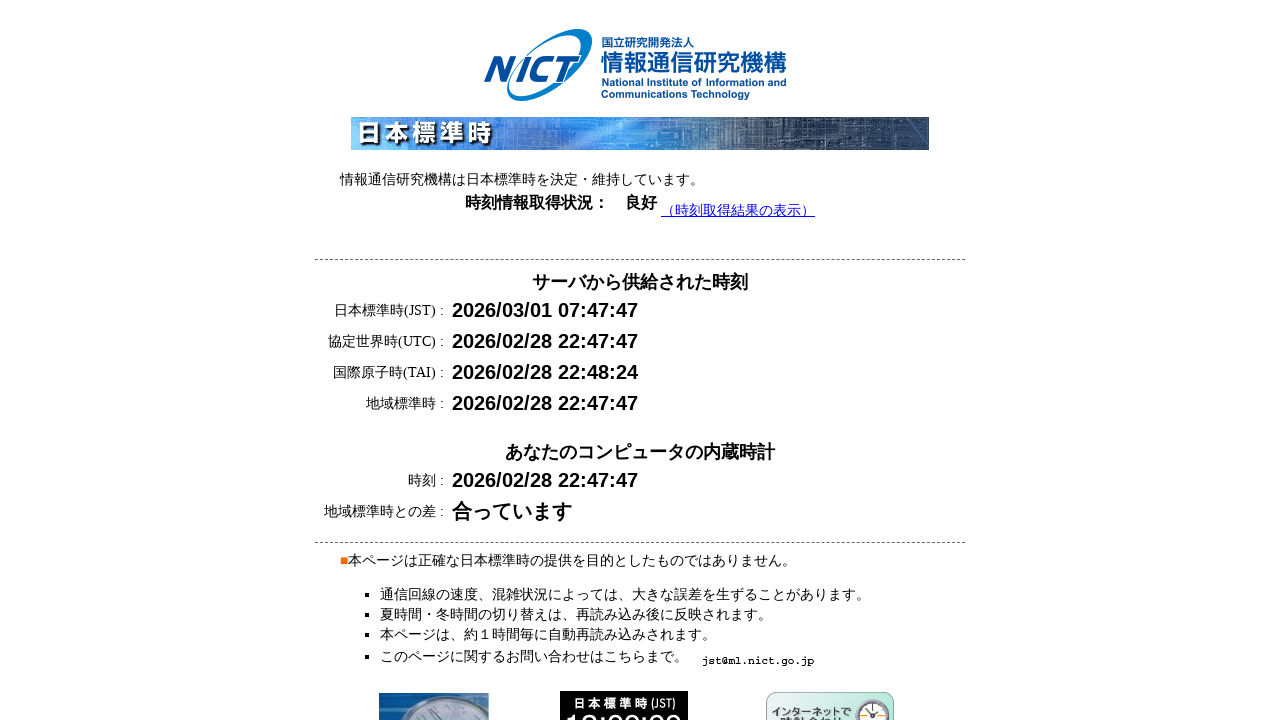

Body element is present on page
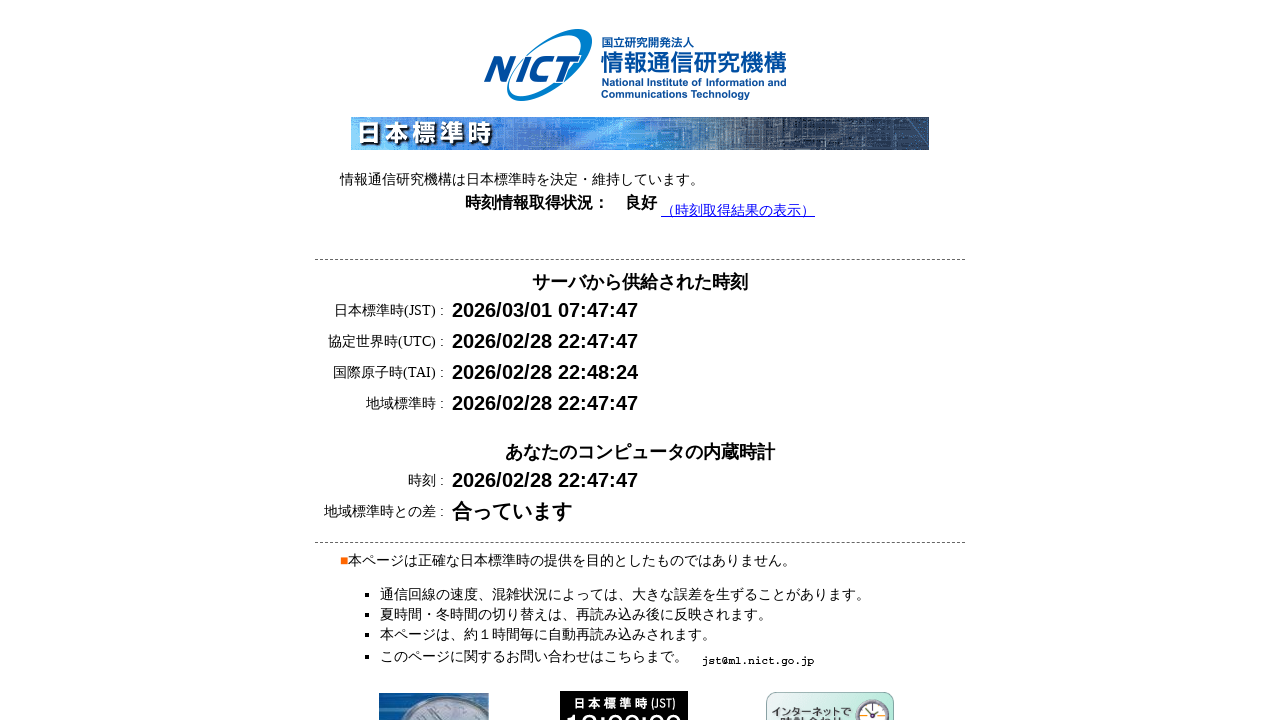

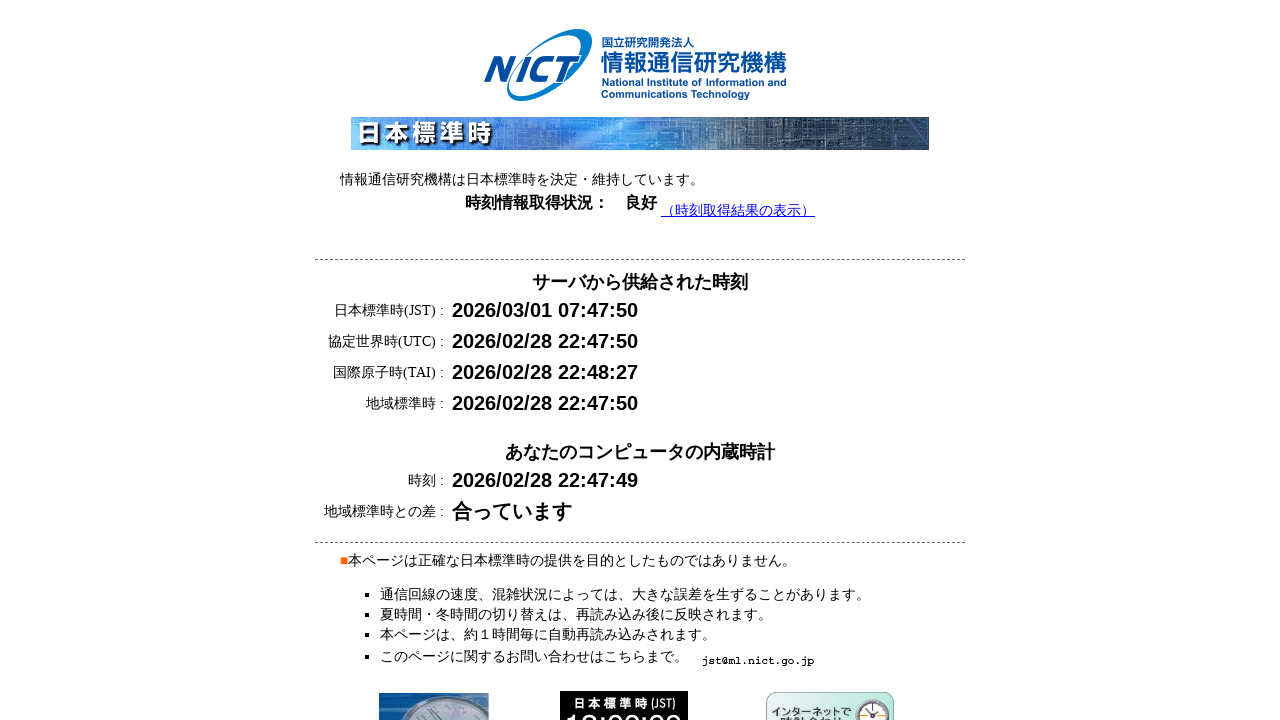